Tests filling a normal input field and verifying the value is displayed correctly

Starting URL: https://test-with-me-app.vercel.app/learning/web-elements/elements/input

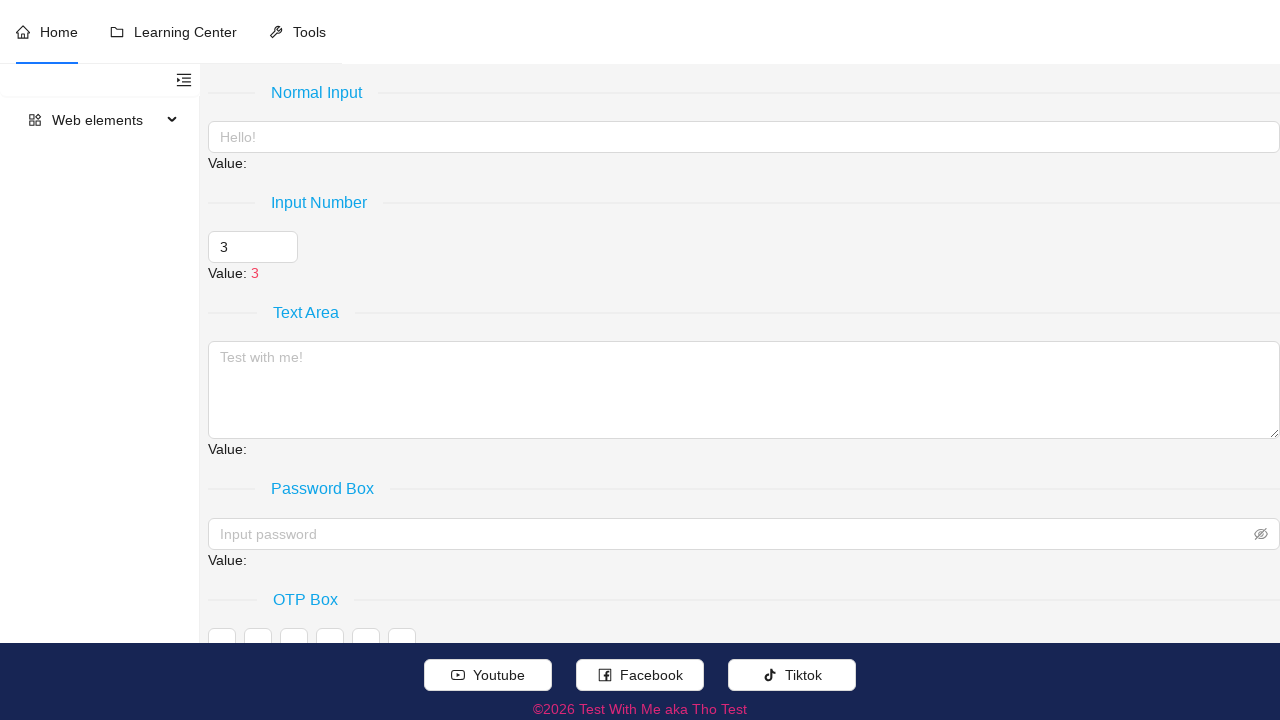

Navigated to input test page
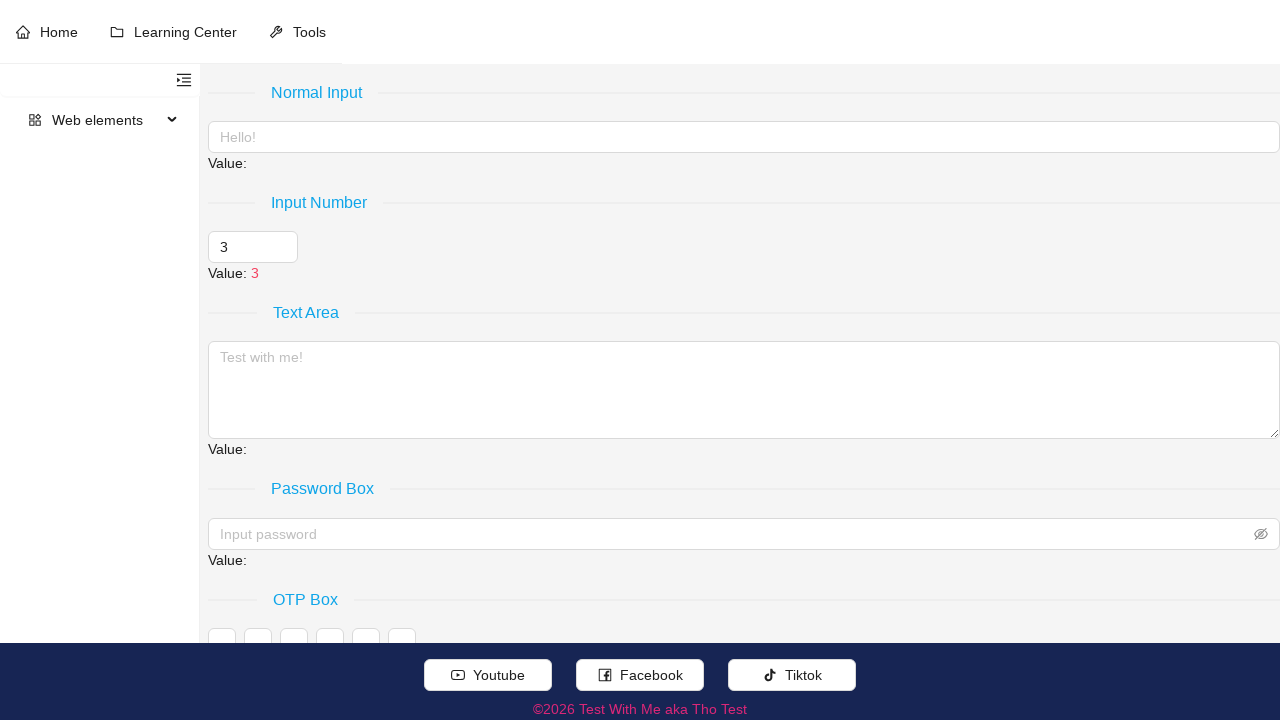

Filled Normal Input field with 'Hello World' on xpath=//div[@role = 'separator' and normalize-space(.//text()) = 'Normal Input']
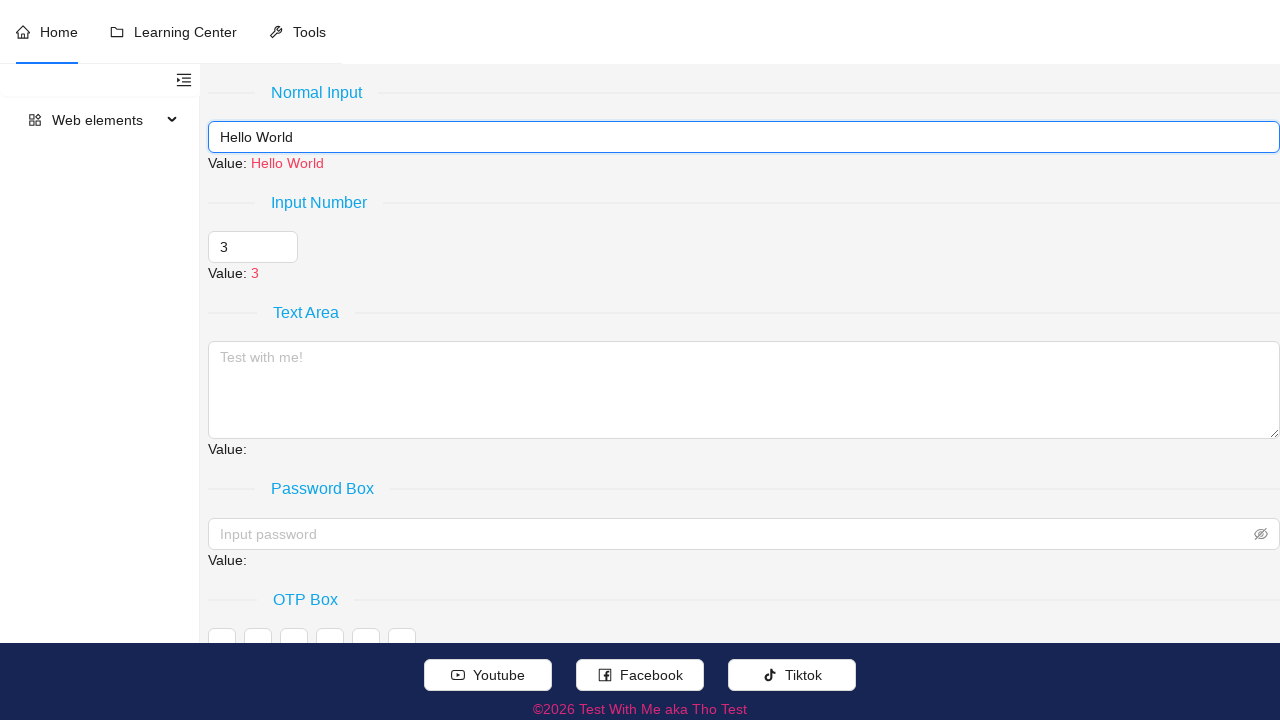

Value display element appeared and is visible
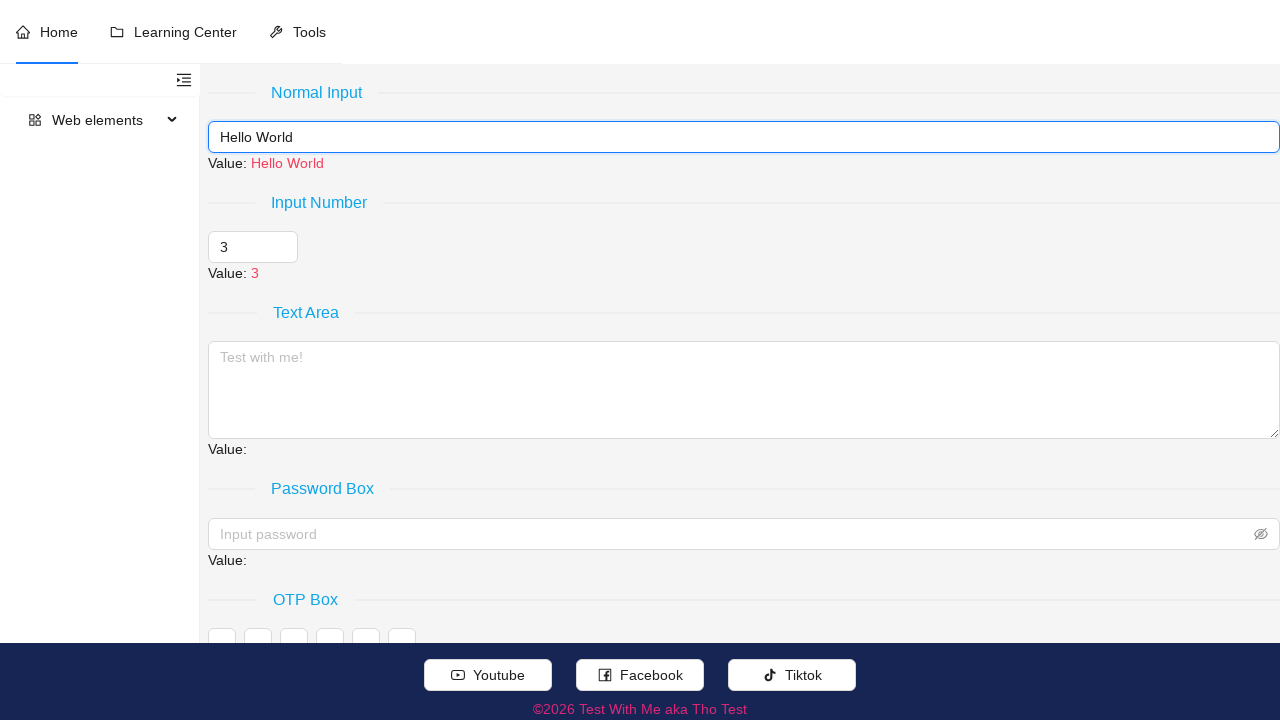

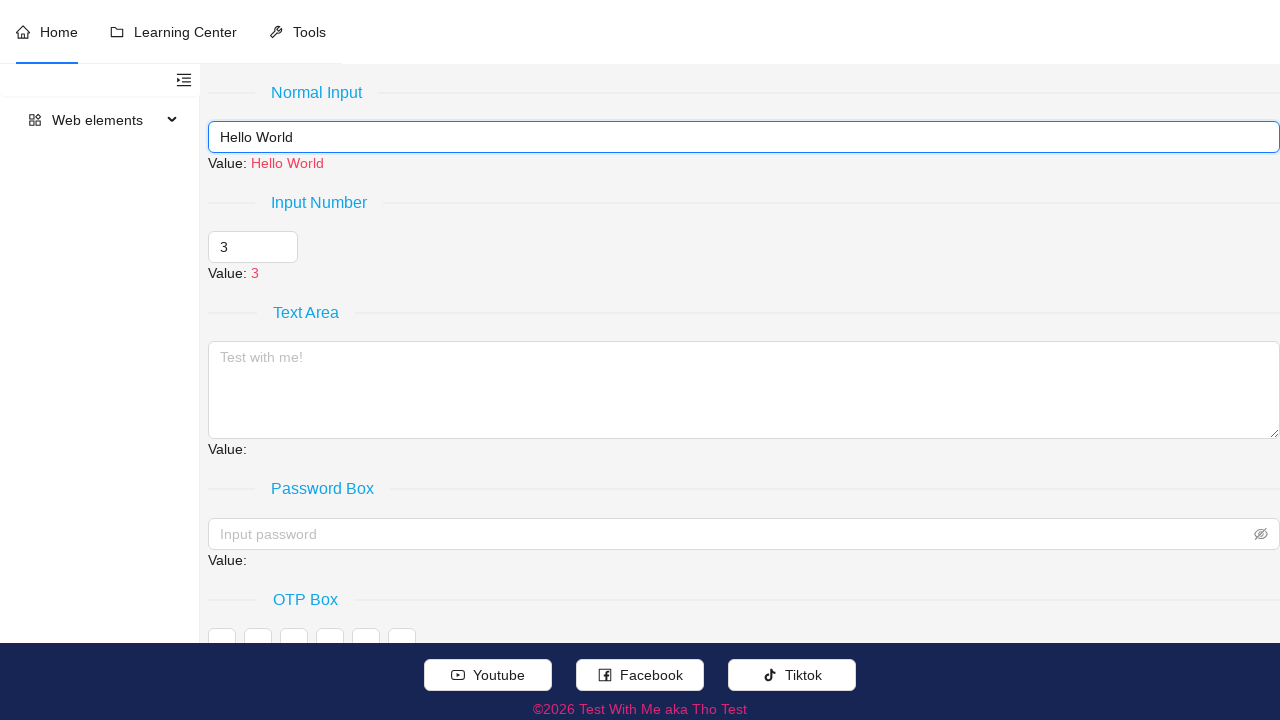